Navigates to Gmail homepage and then to Hotmail

Starting URL: https://www.gmail.com

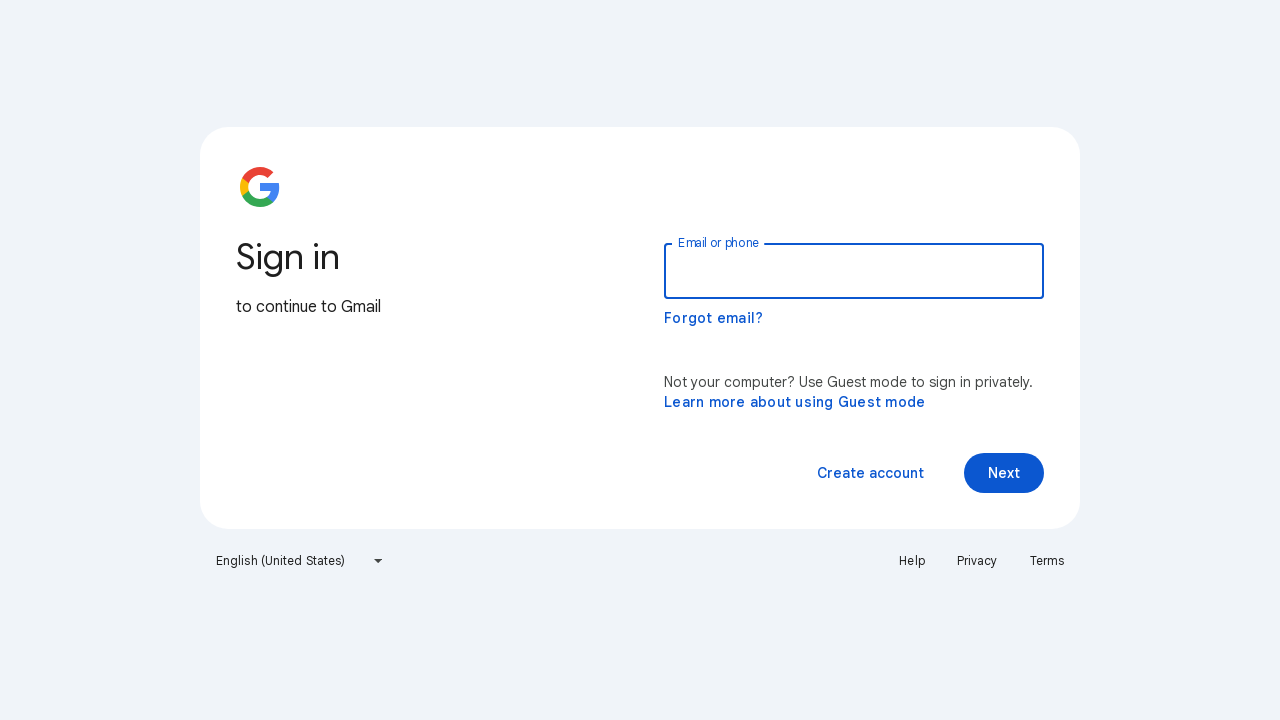

Navigated to Gmail homepage
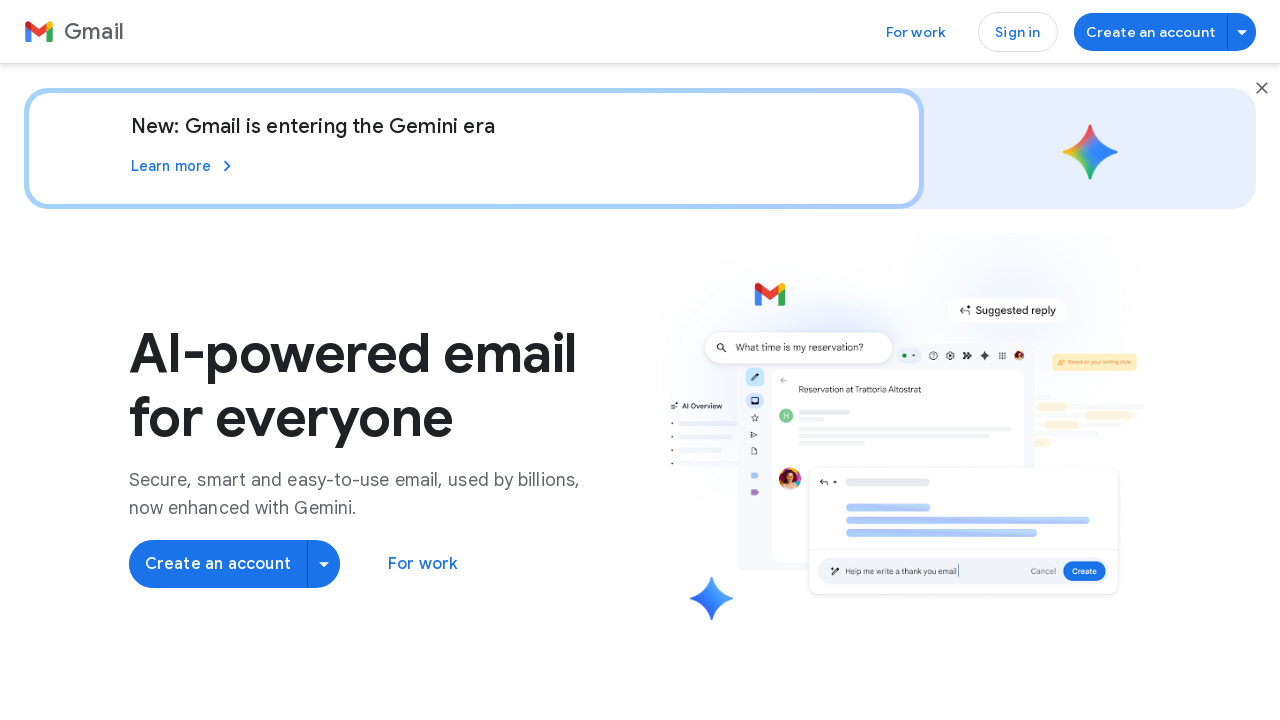

Navigated to Hotmail homepage
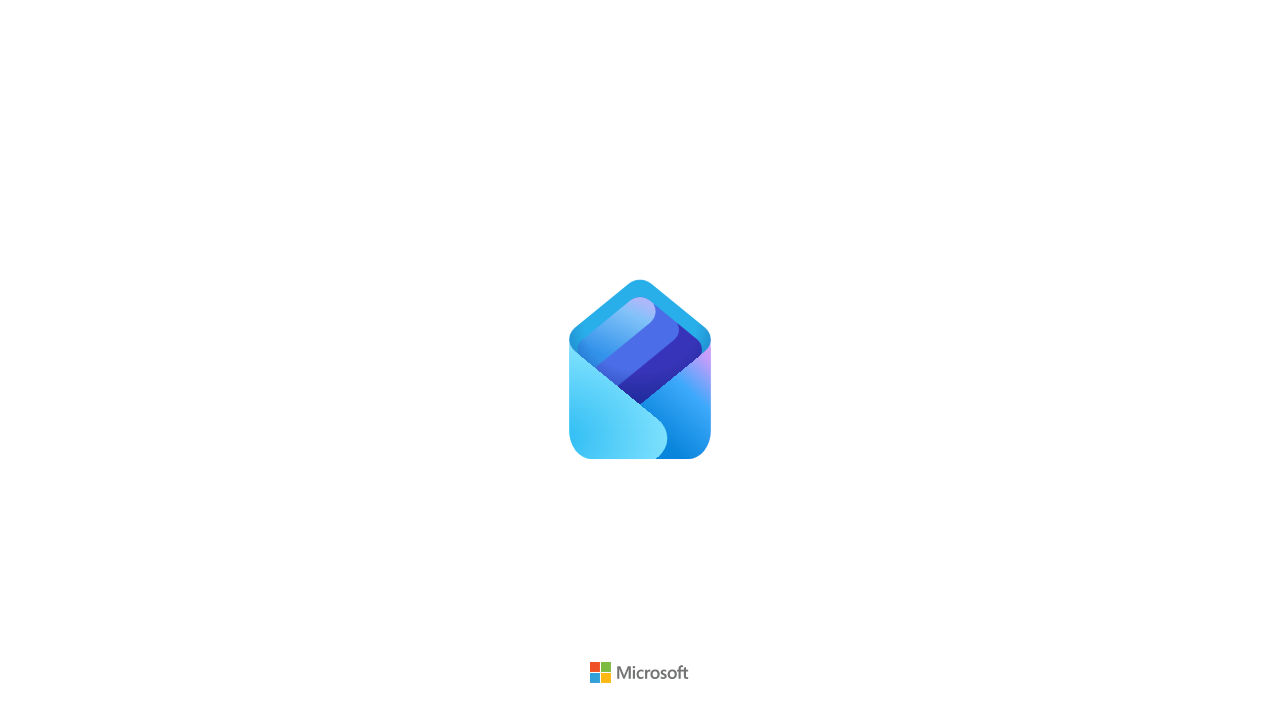

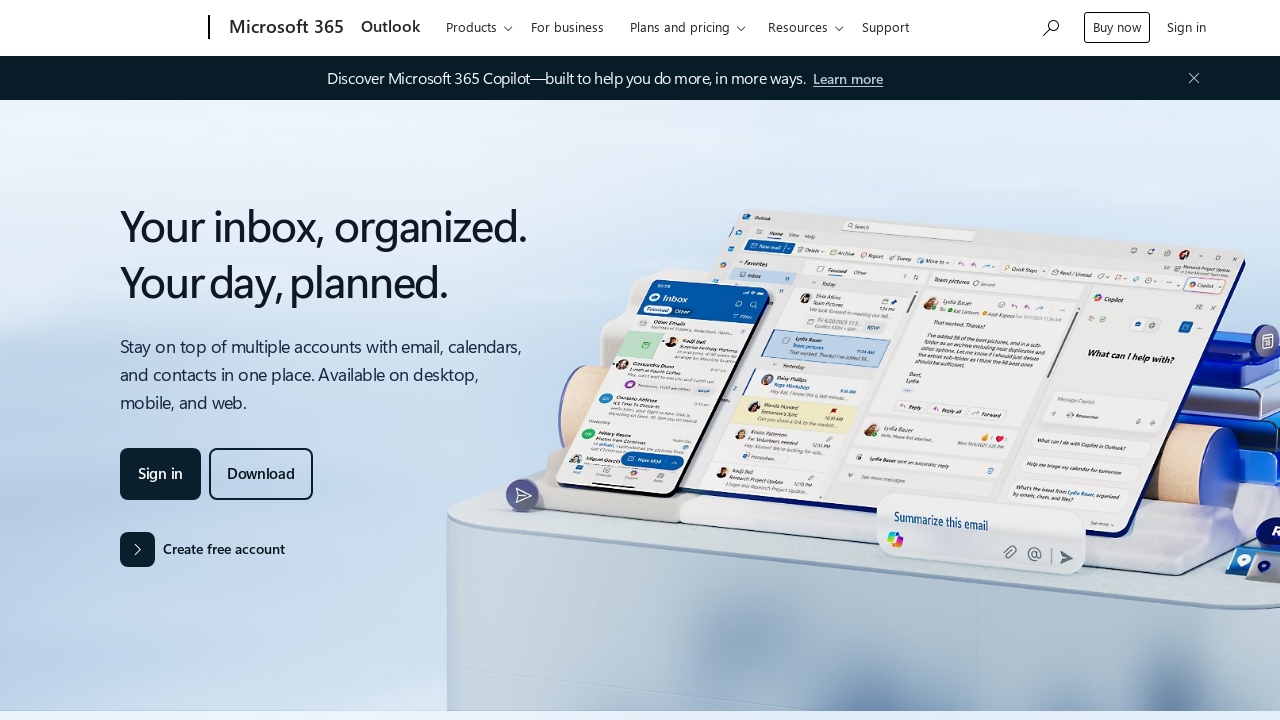